Tests shopping cart workflow by viewing a product, adding it to cart, viewing the cart, and proceeding to checkout

Starting URL: https://www.automationexercise.com/products

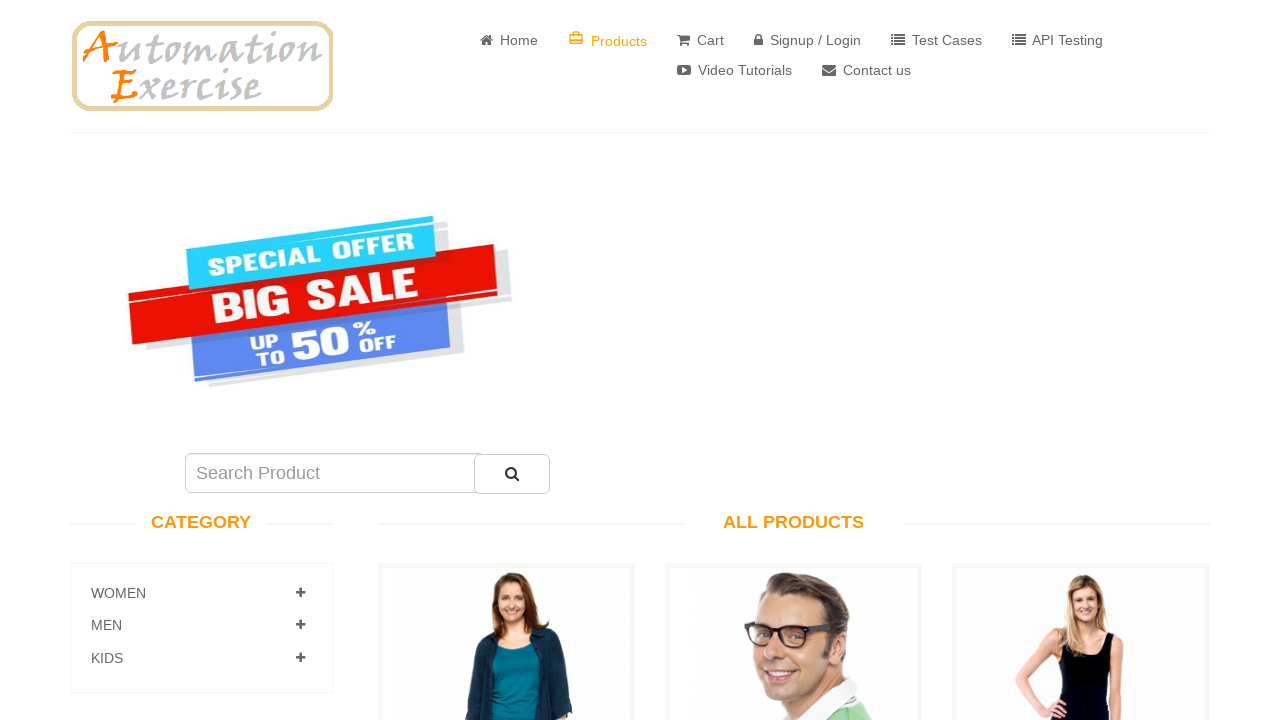

Clicked on first product to view details at (506, 361) on a[href='/product_details/1']
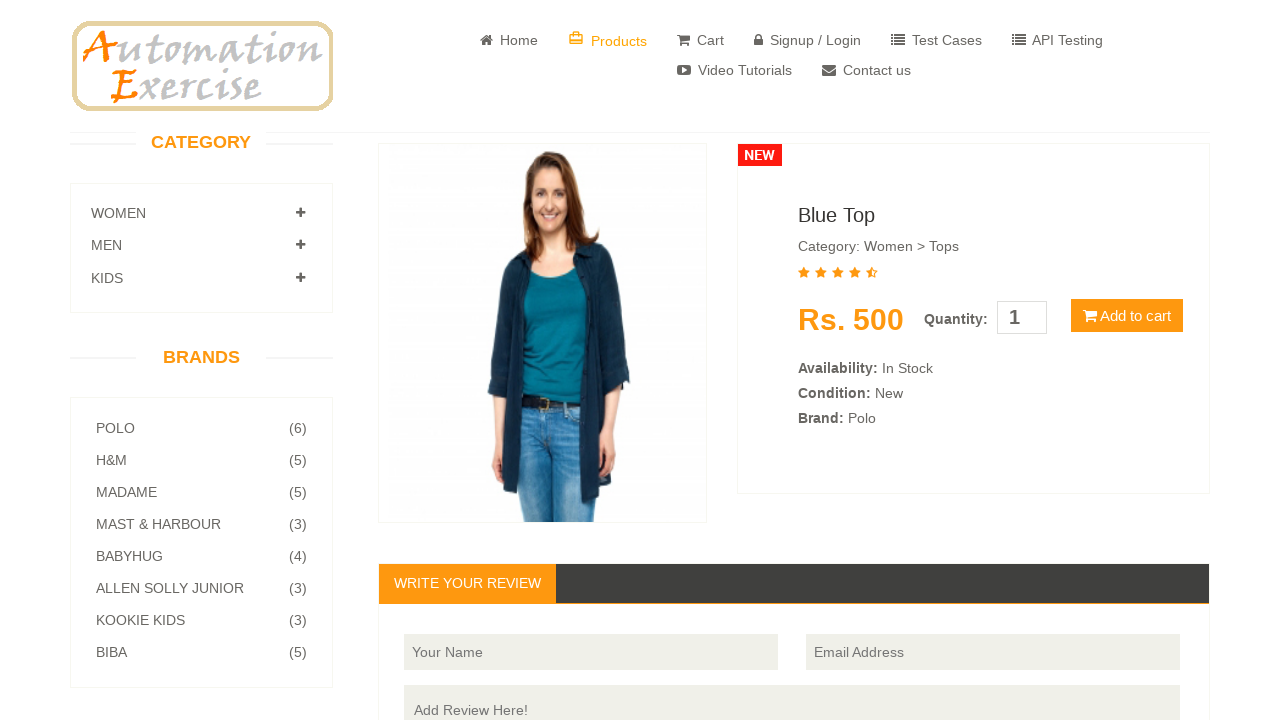

Clicked add to cart button at (1127, 316) on button.cart
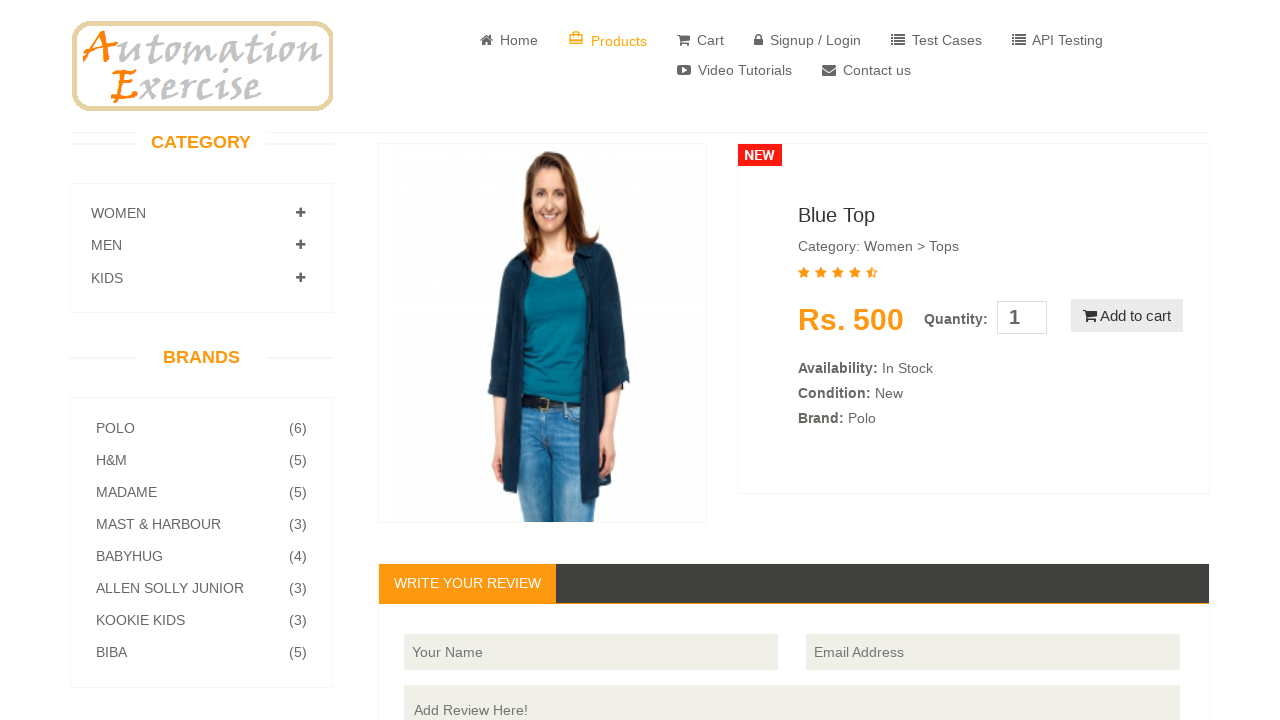

Clicked View Cart link to navigate to shopping cart at (640, 242) on a >> text='View Cart'
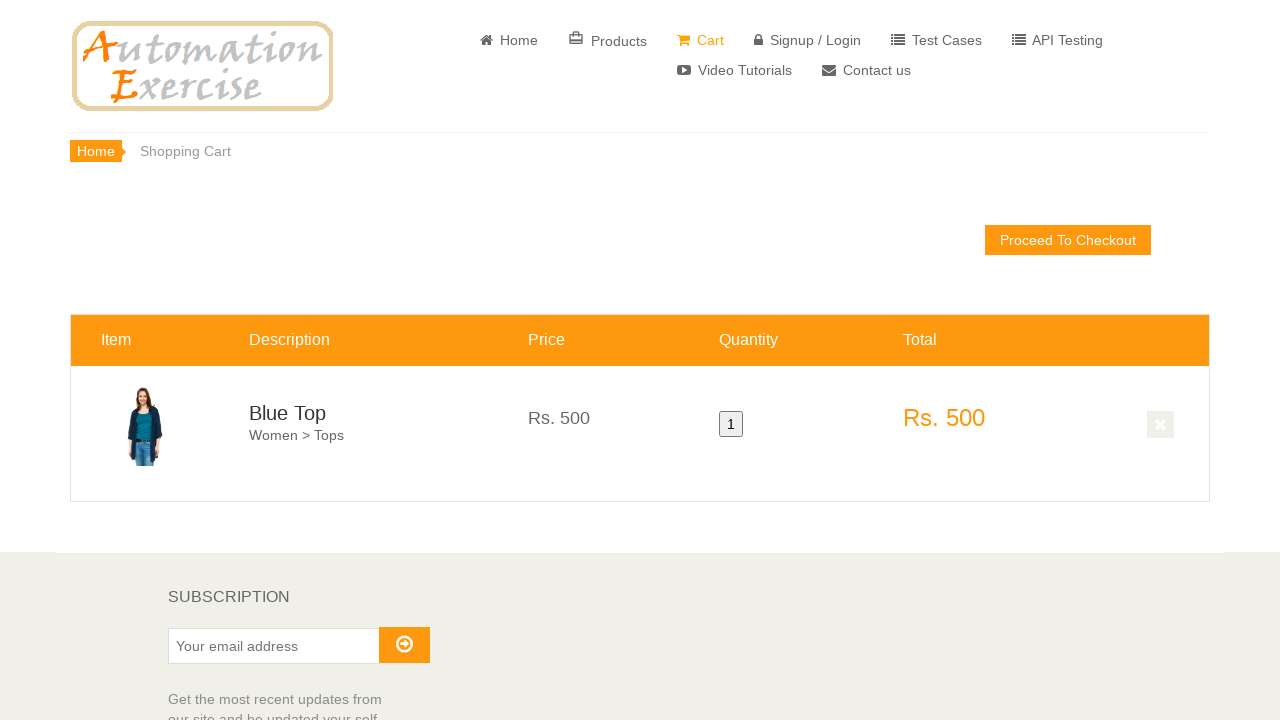

Clicked Proceed to Checkout button at (1068, 240) on a.check_out
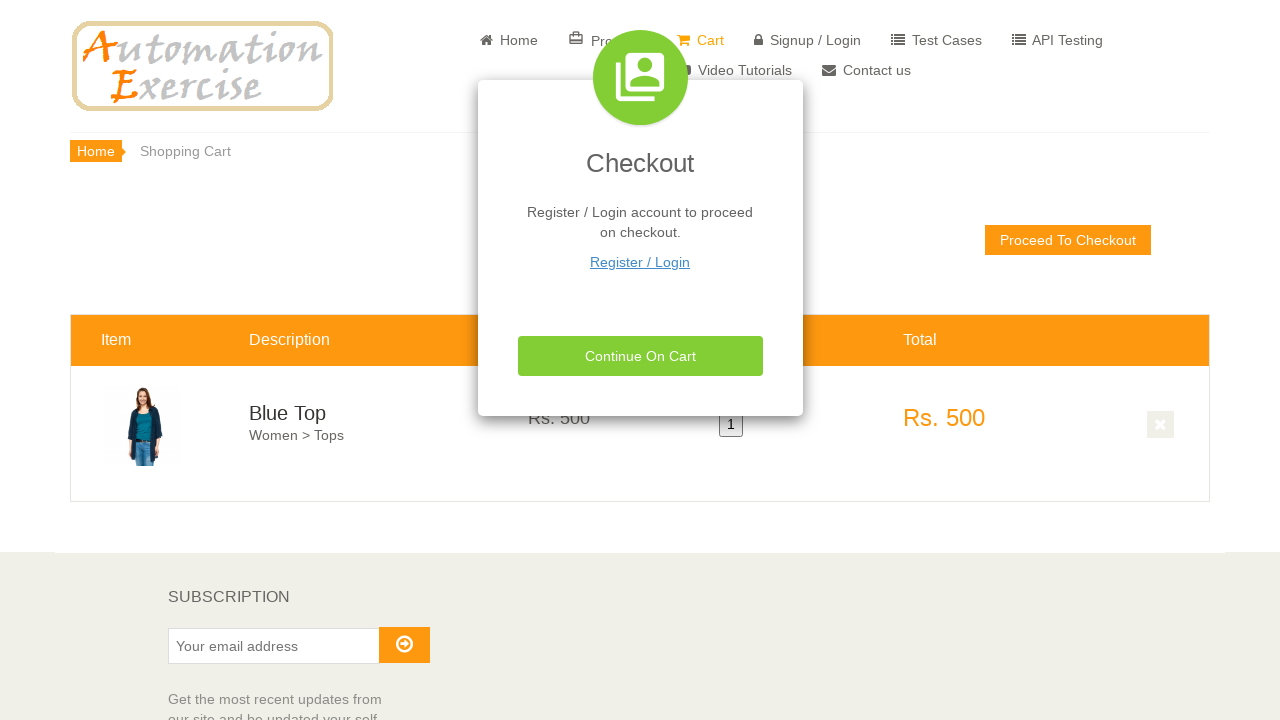

Clicked Register/Login link at (640, 262) on a >> text='Register / Login'
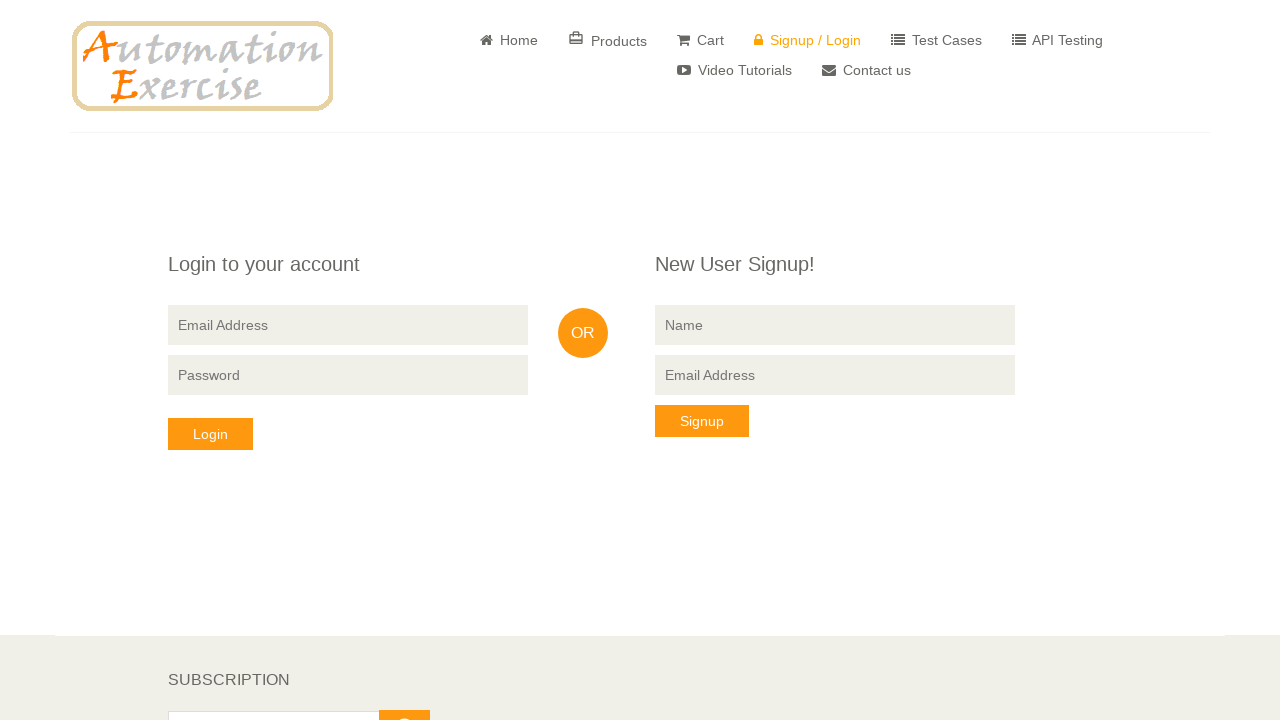

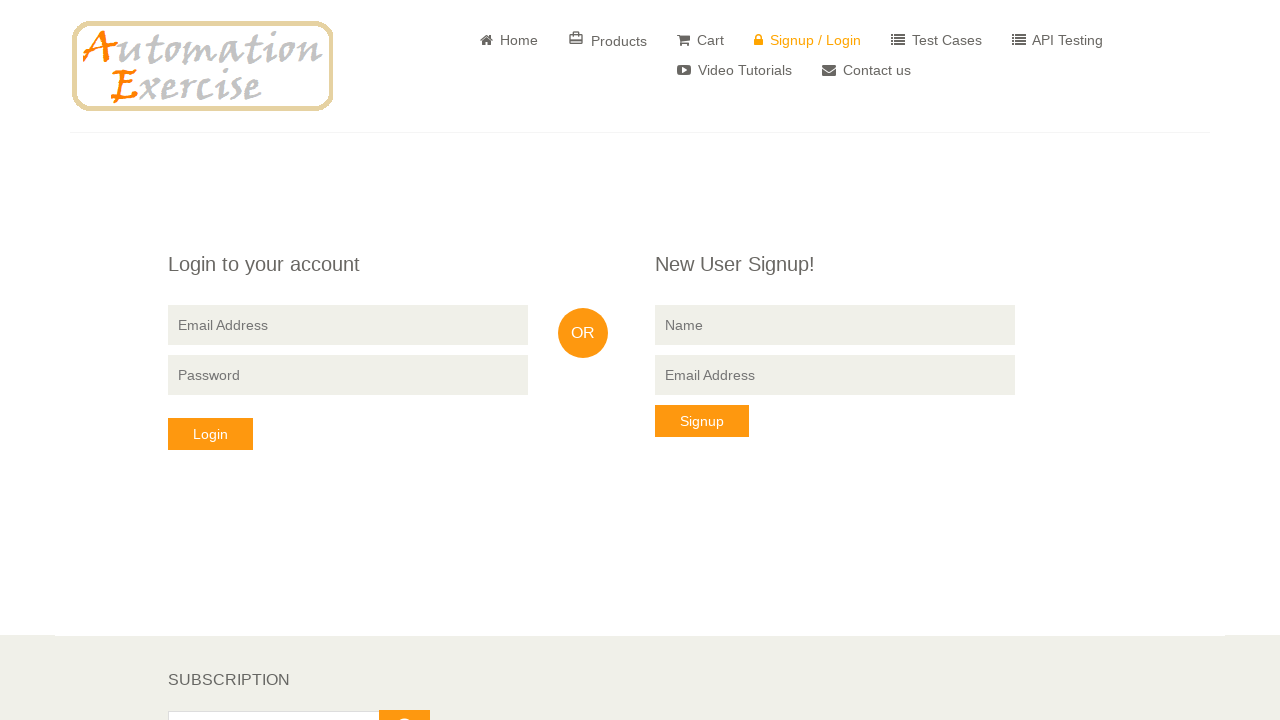